Tests the Eveclass website flow by clicking the "Começar Agora" (Start Now) button and navigating through two subsequent button clicks.

Starting URL: https://testando.eveclass.com/pt

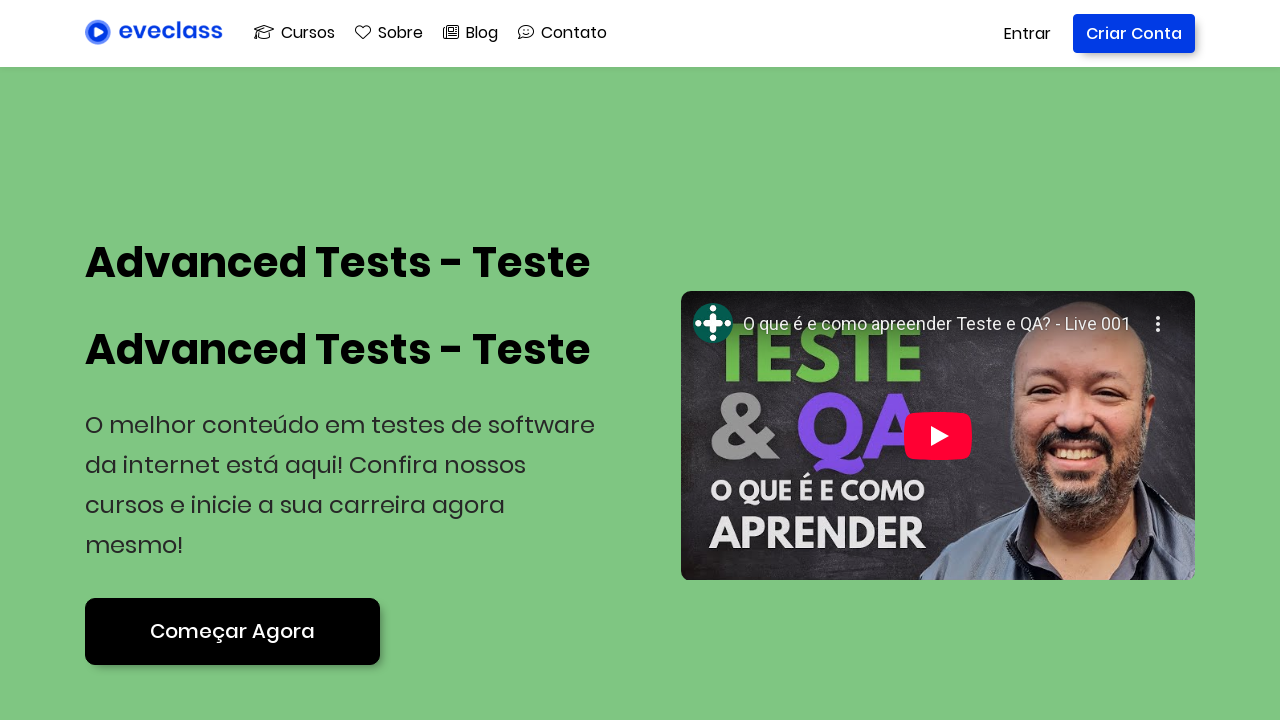

Clicked 'Começar Agora' (Start Now) button on Eveclass homepage at (232, 631) on a:has-text('Começar Agora')
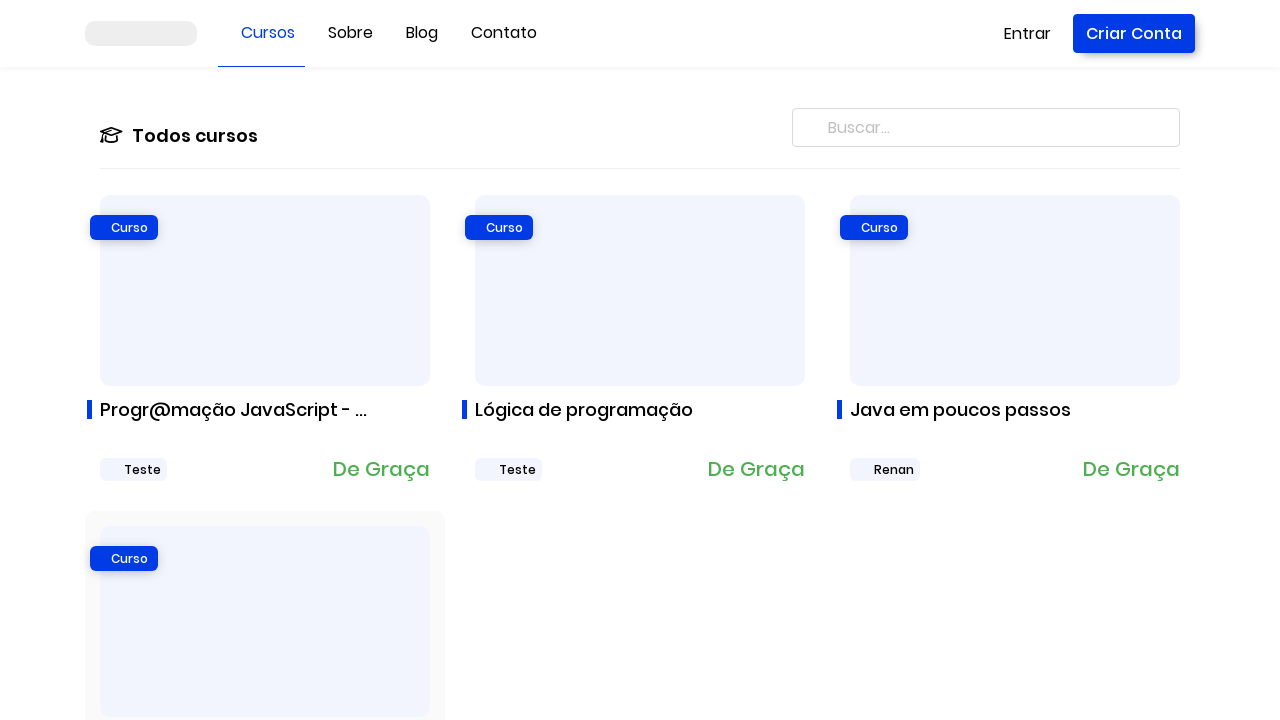

Clicked first button-link element at (1028, 33) on .button-link > .button-text > span
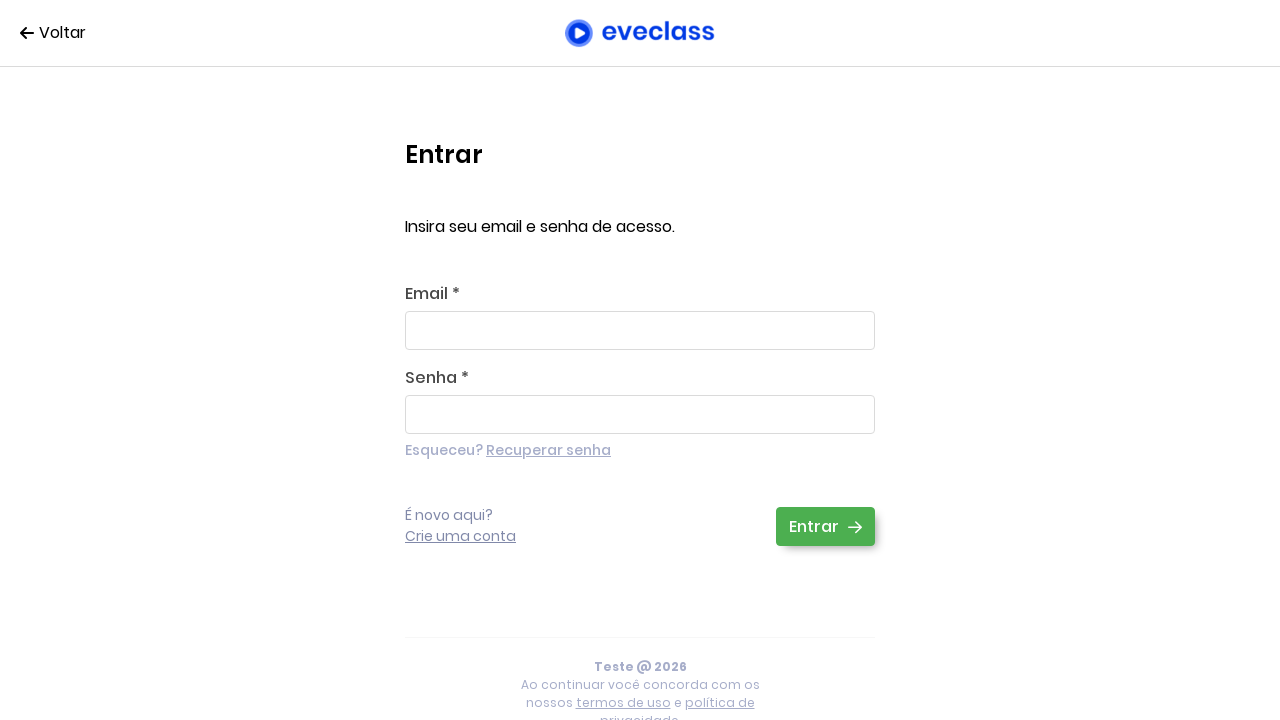

Clicked second button-text span element at (816, 526) on .button-text > span
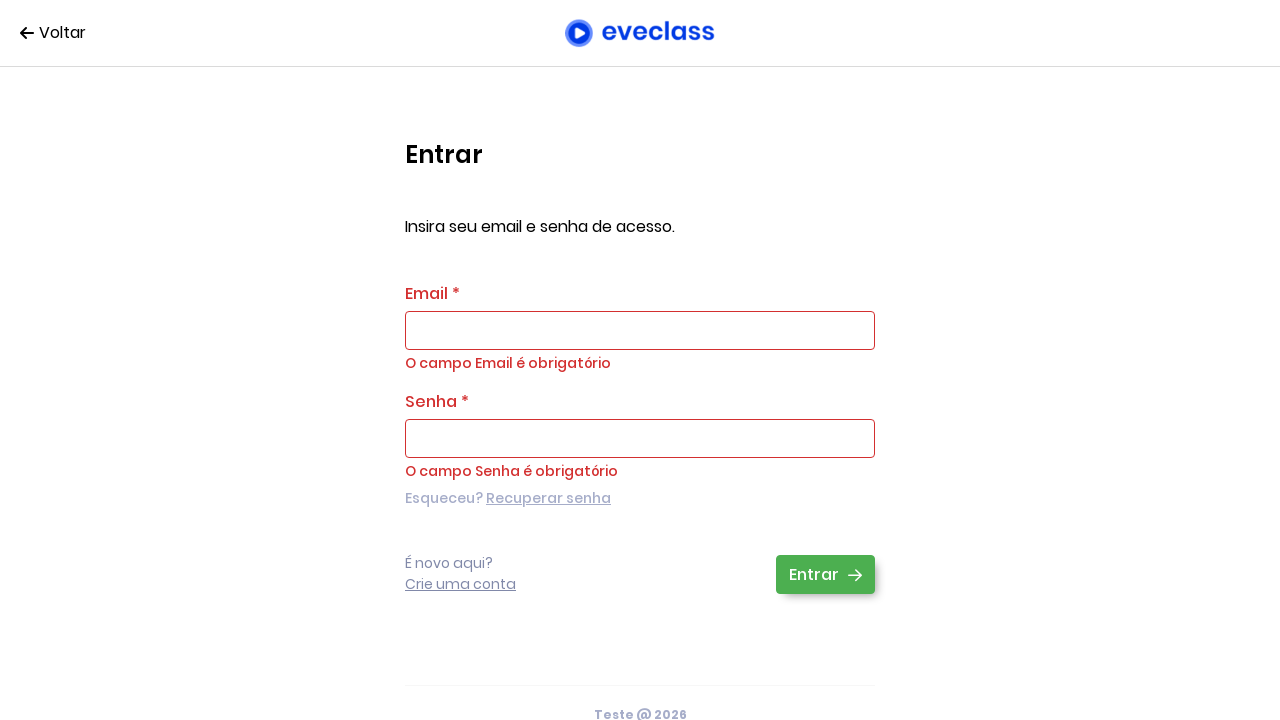

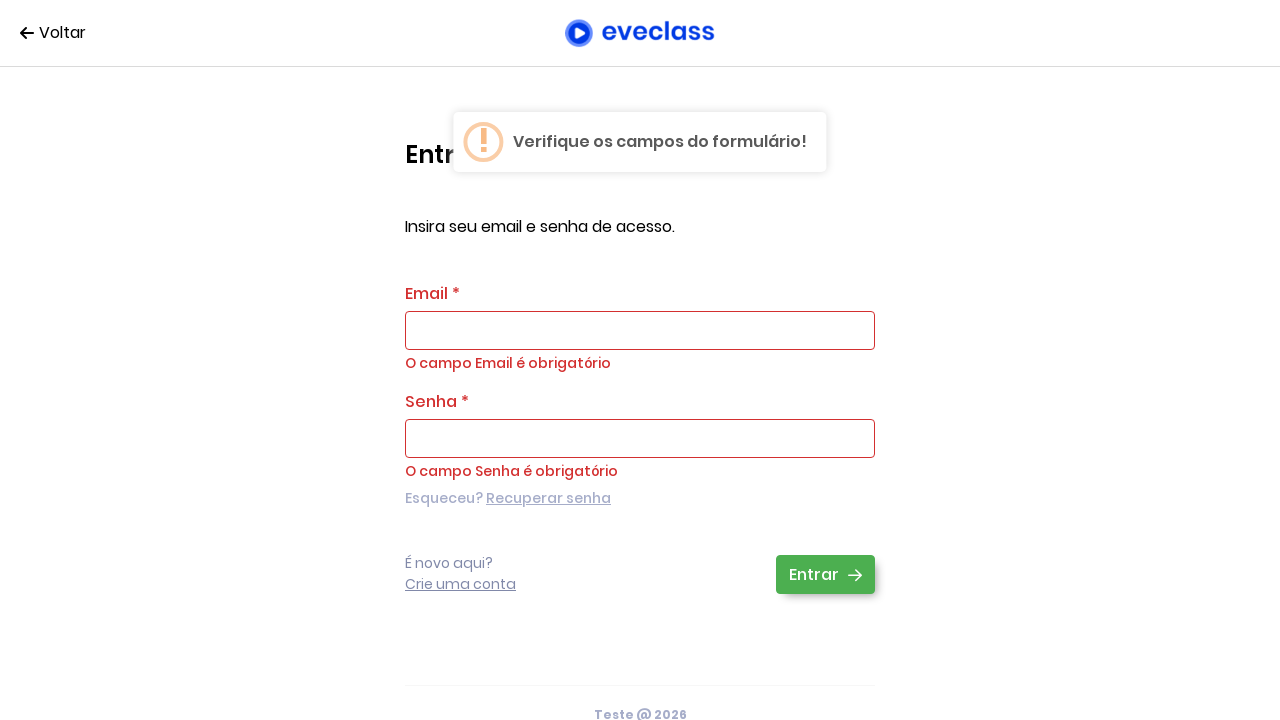